Tests horizontal scrolling functionality on a dashboard page by scrolling left and then right

Starting URL: https://dashboards.handmadeinteractive.com/jasonlove/

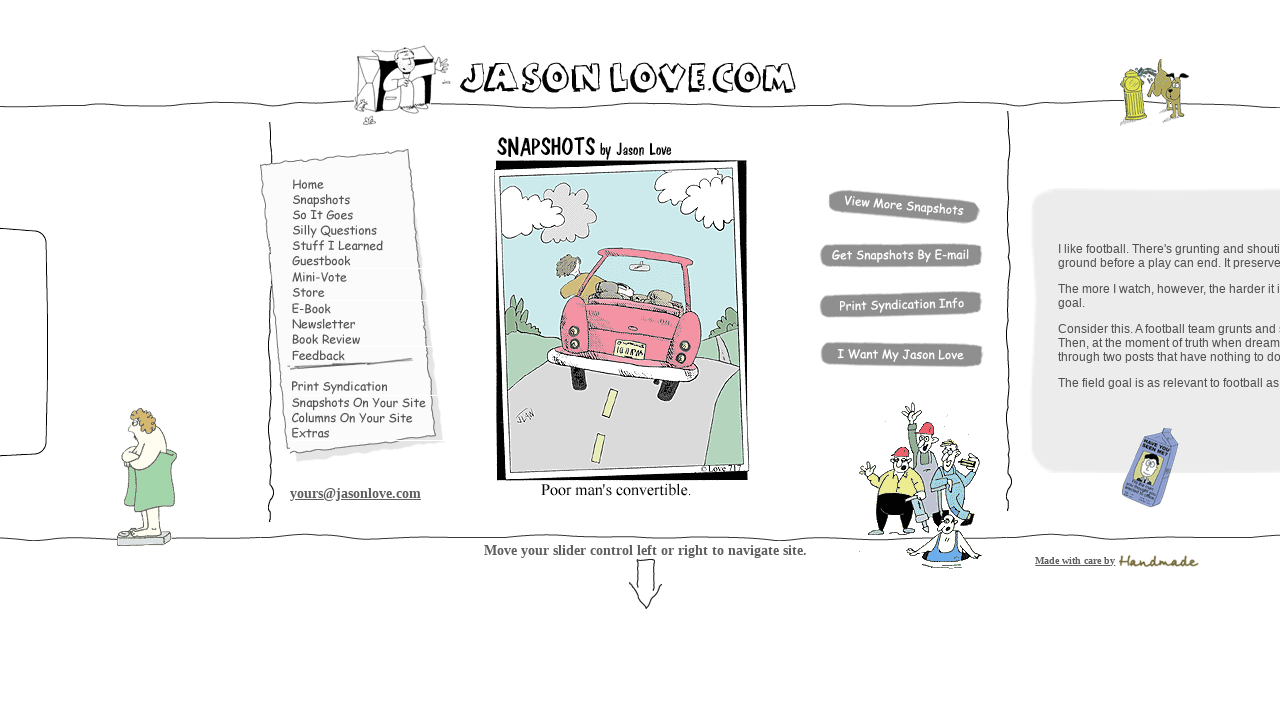

Scrolled left by 500 pixels on dashboard page
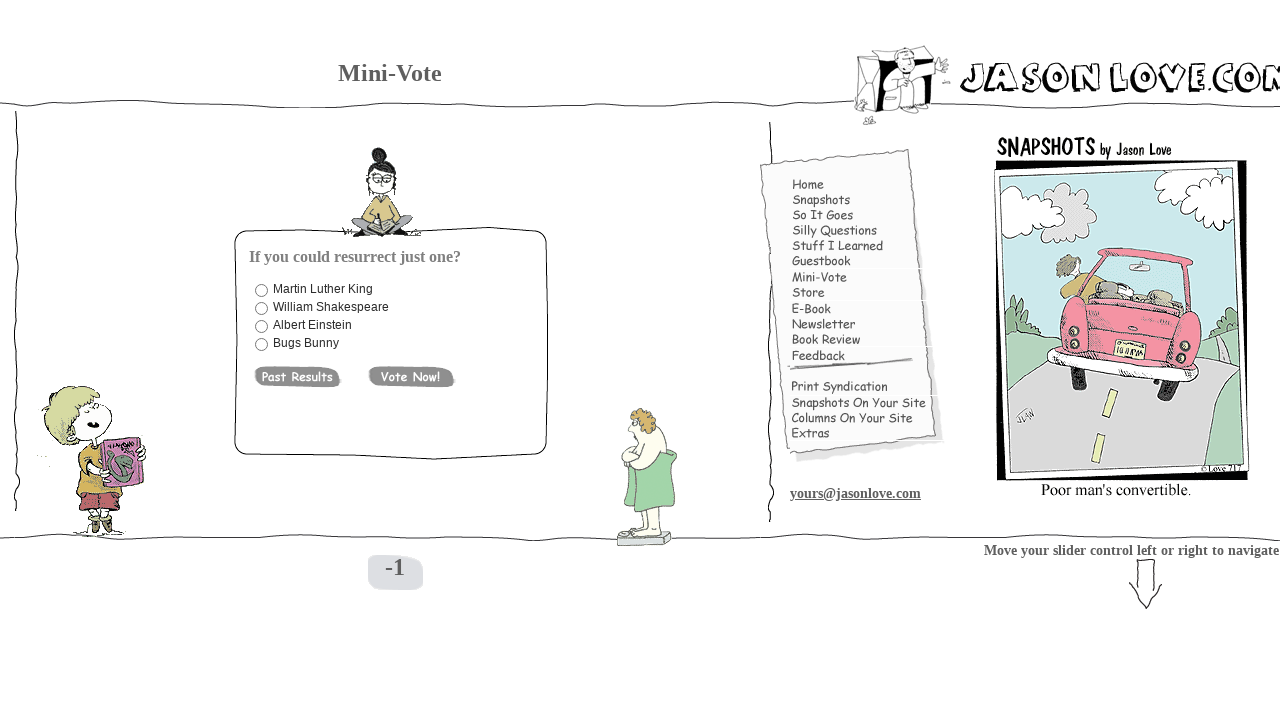

Waited 2 seconds for scroll effect to complete
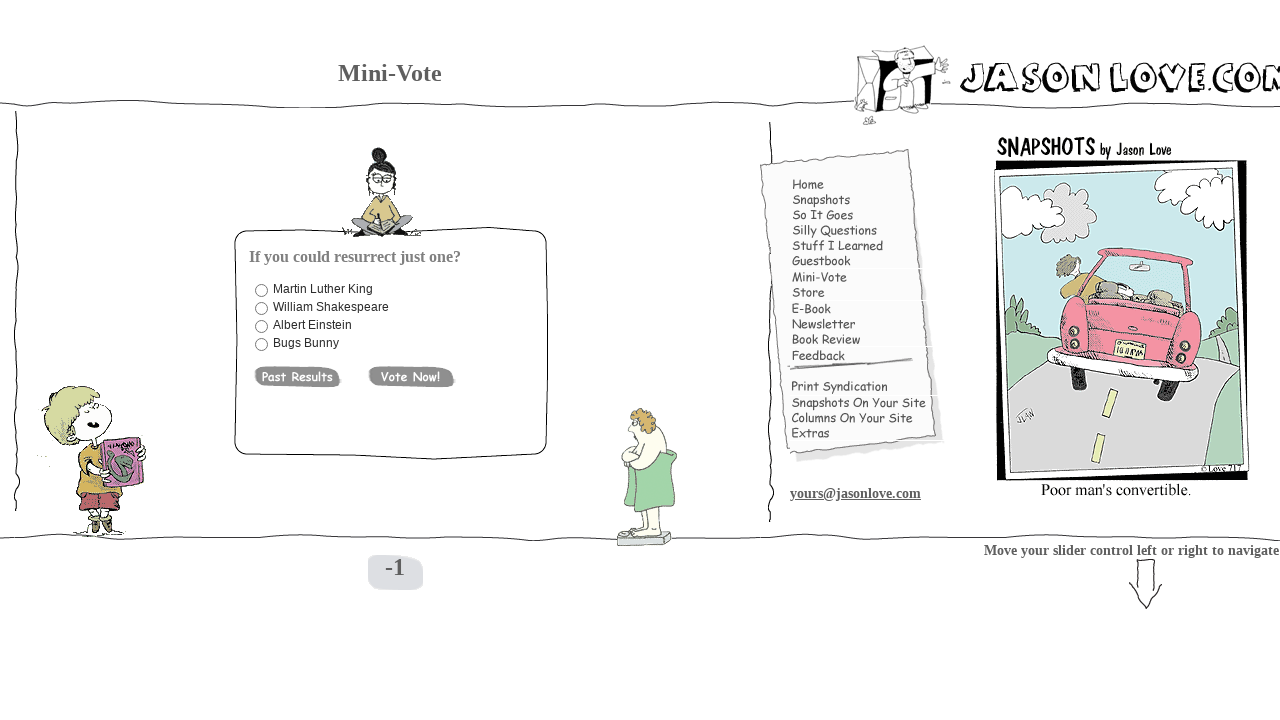

Scrolled right by 500 pixels on dashboard page
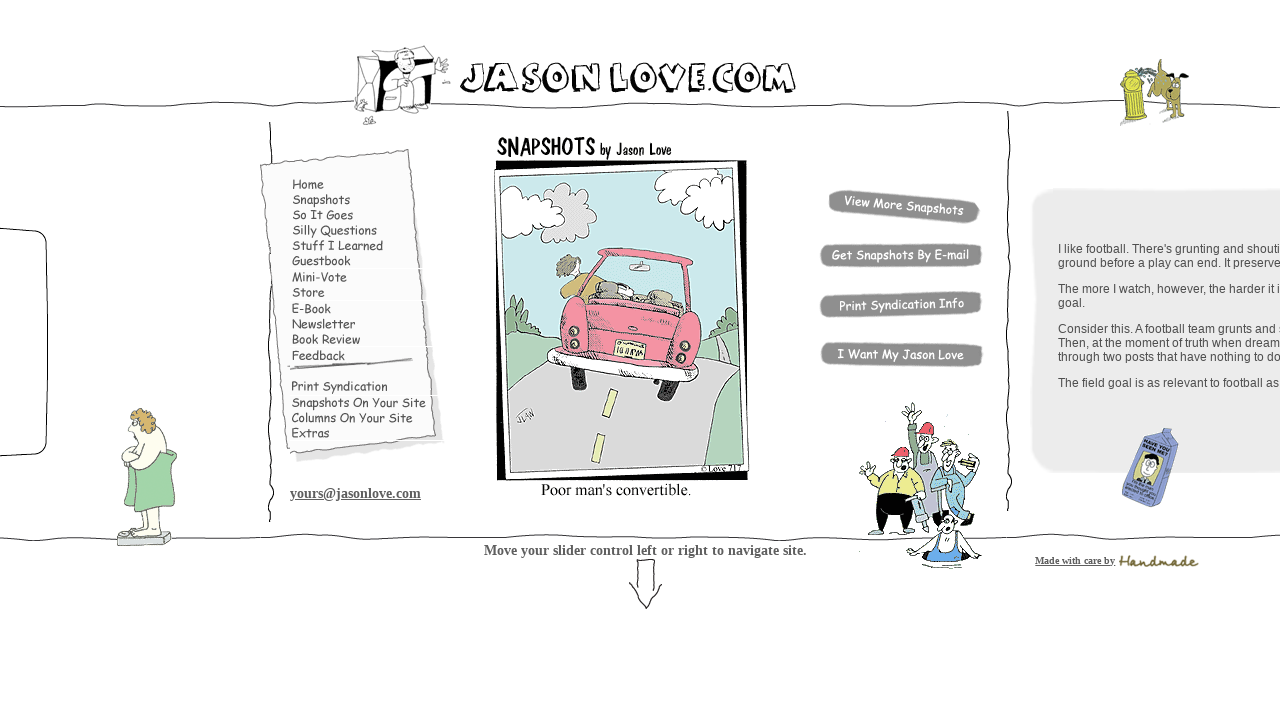

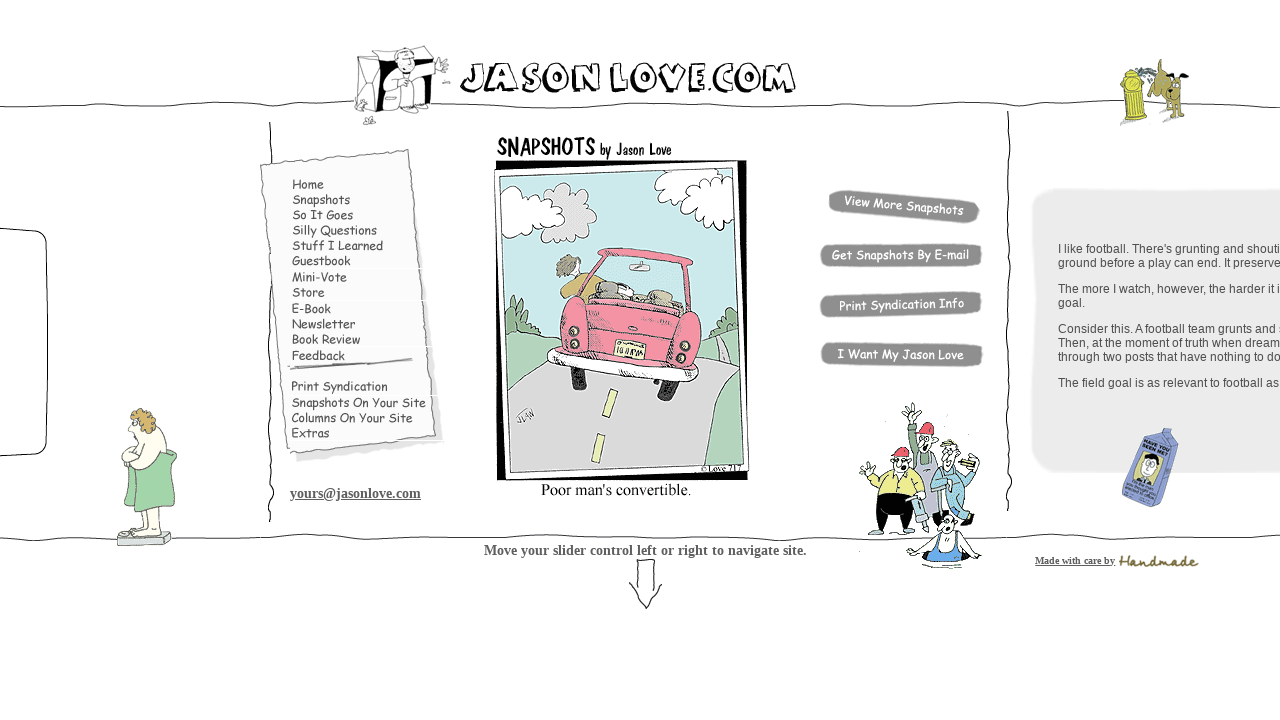